Navigates to the DemoQA alerts page and takes a screenshot of the page to verify it loaded correctly

Starting URL: https://demoqa.com/alerts

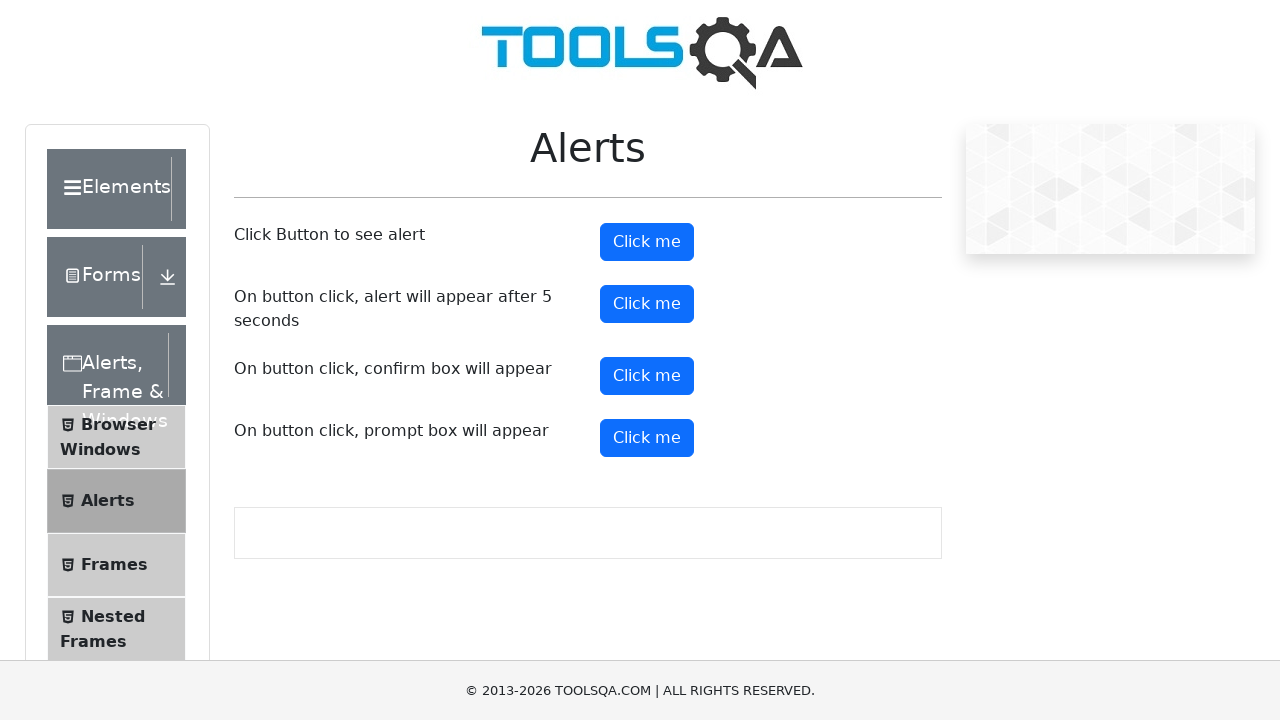

Waited for alerts page content to load - alert button selector found
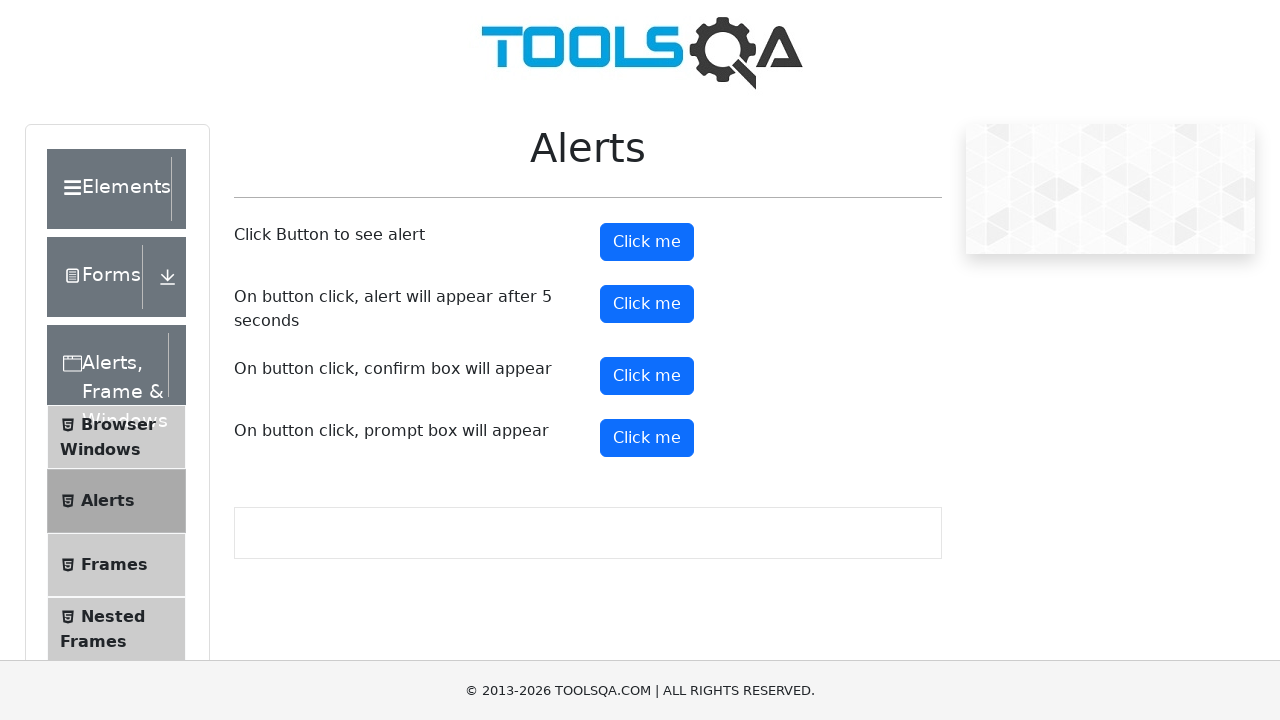

Captured screenshot of DemoQA alerts page to verify it loaded correctly
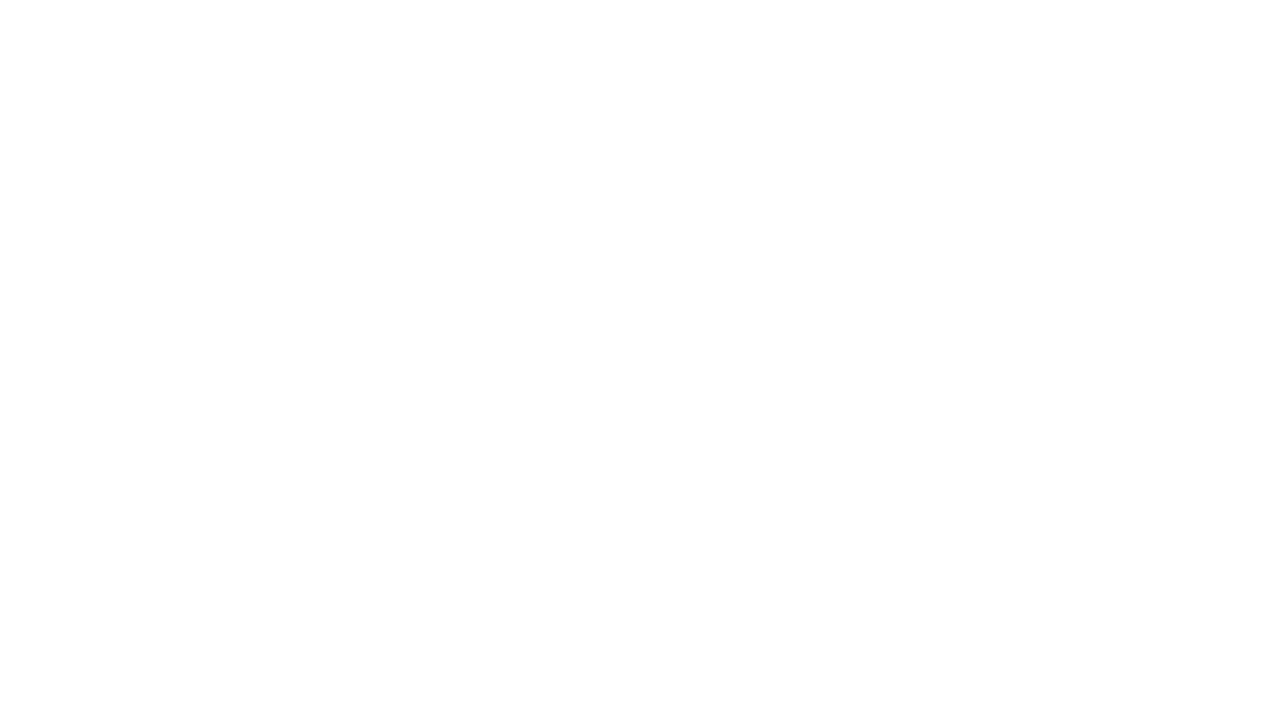

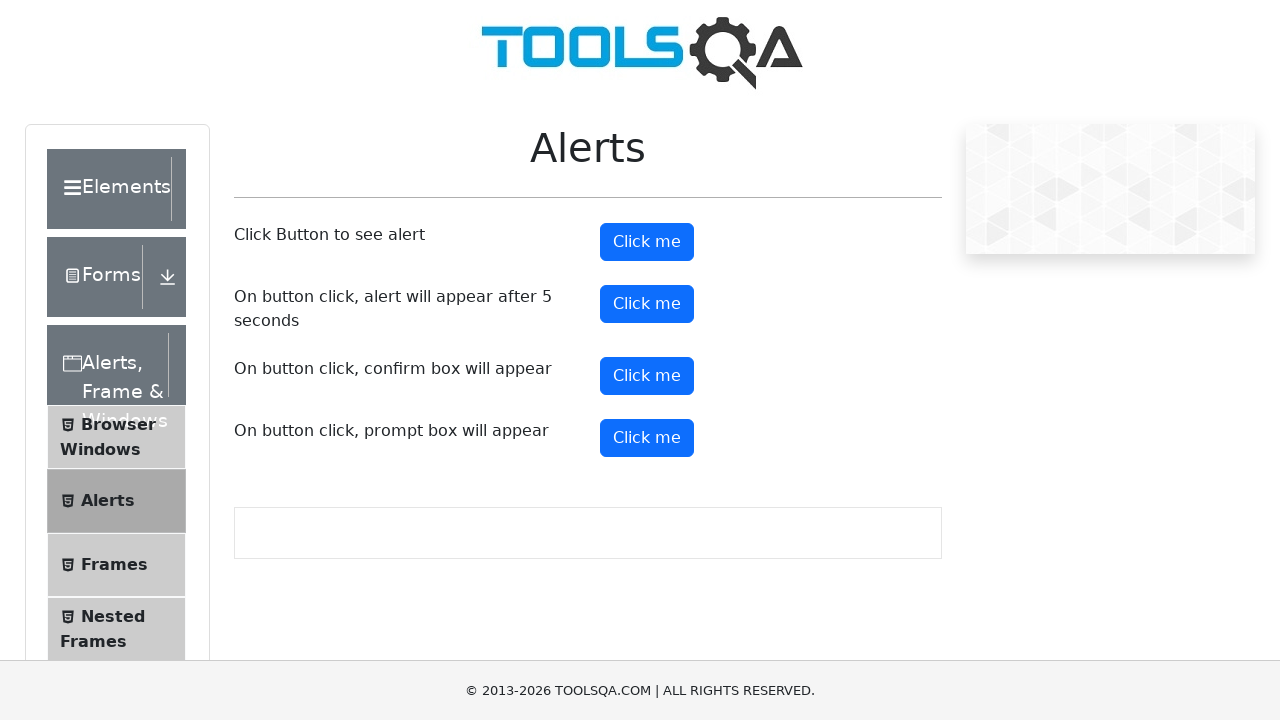